Launches the Tata Motors website and verifies it loads successfully by maximizing the window.

Starting URL: https://www.tatamotors.com/

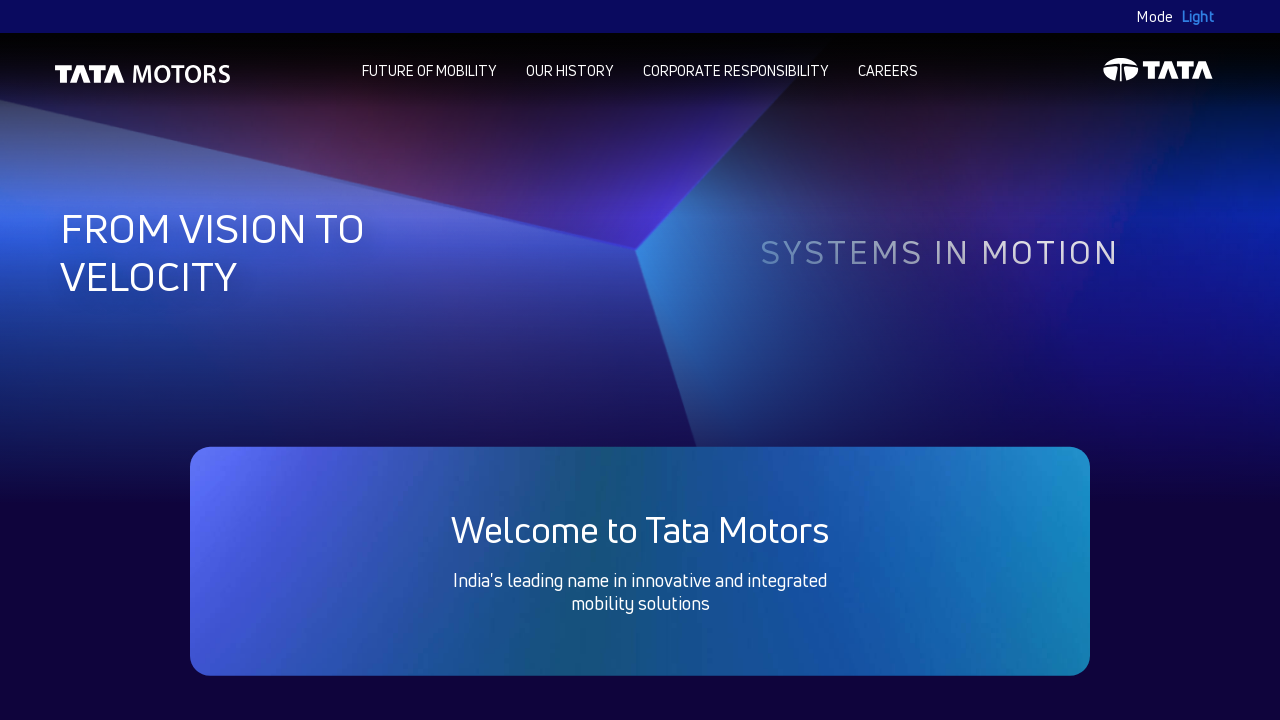

Waited for page to load with domcontentloaded state
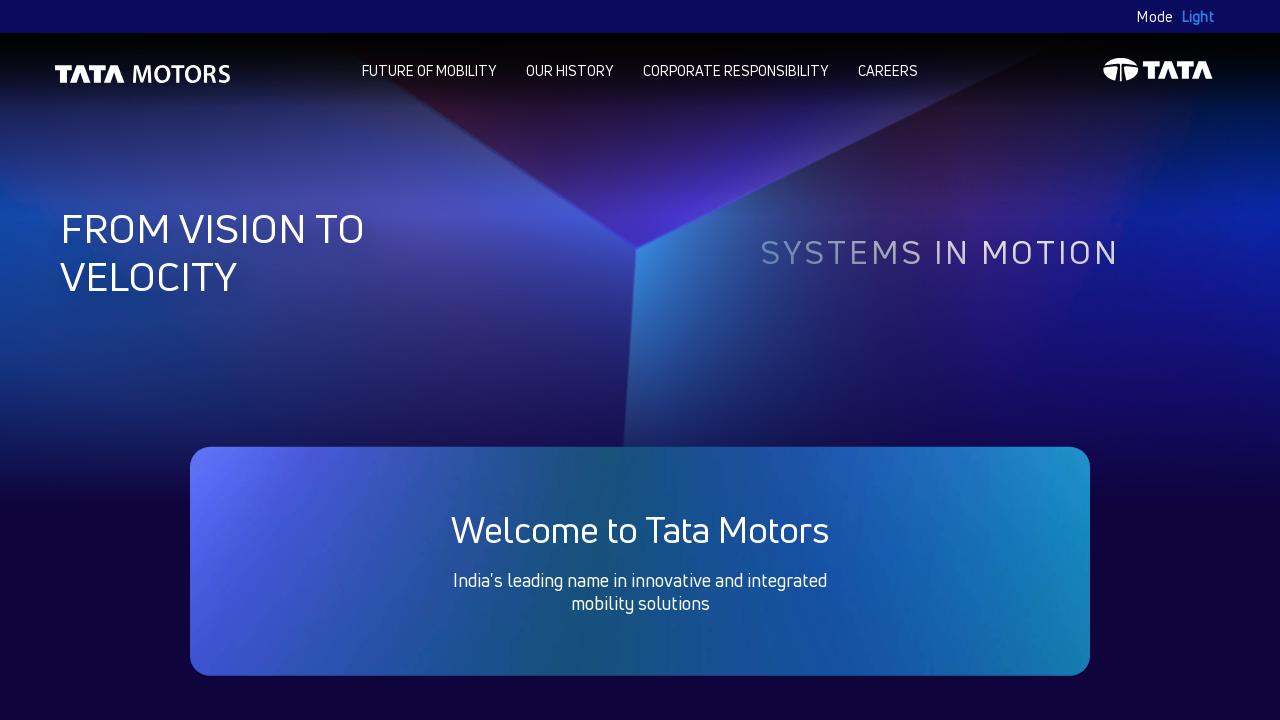

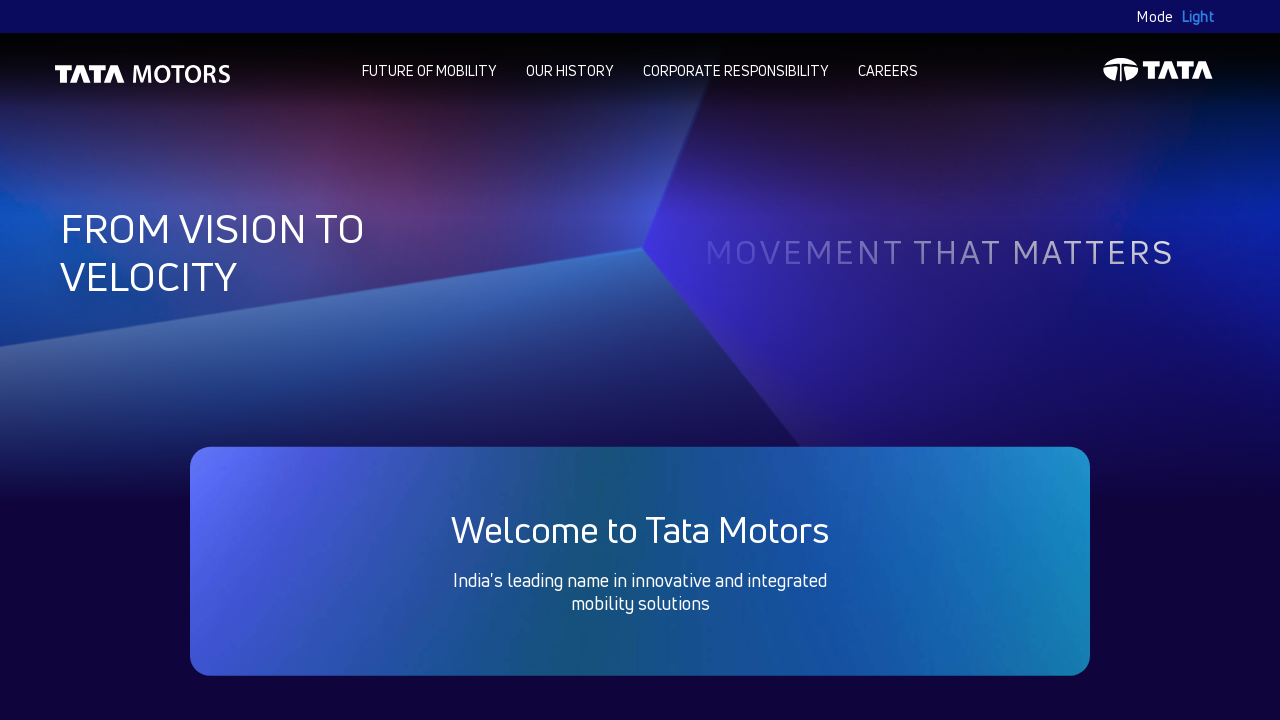